Tests that the counter displays the correct number of todo items as they are added

Starting URL: https://demo.playwright.dev/todomvc

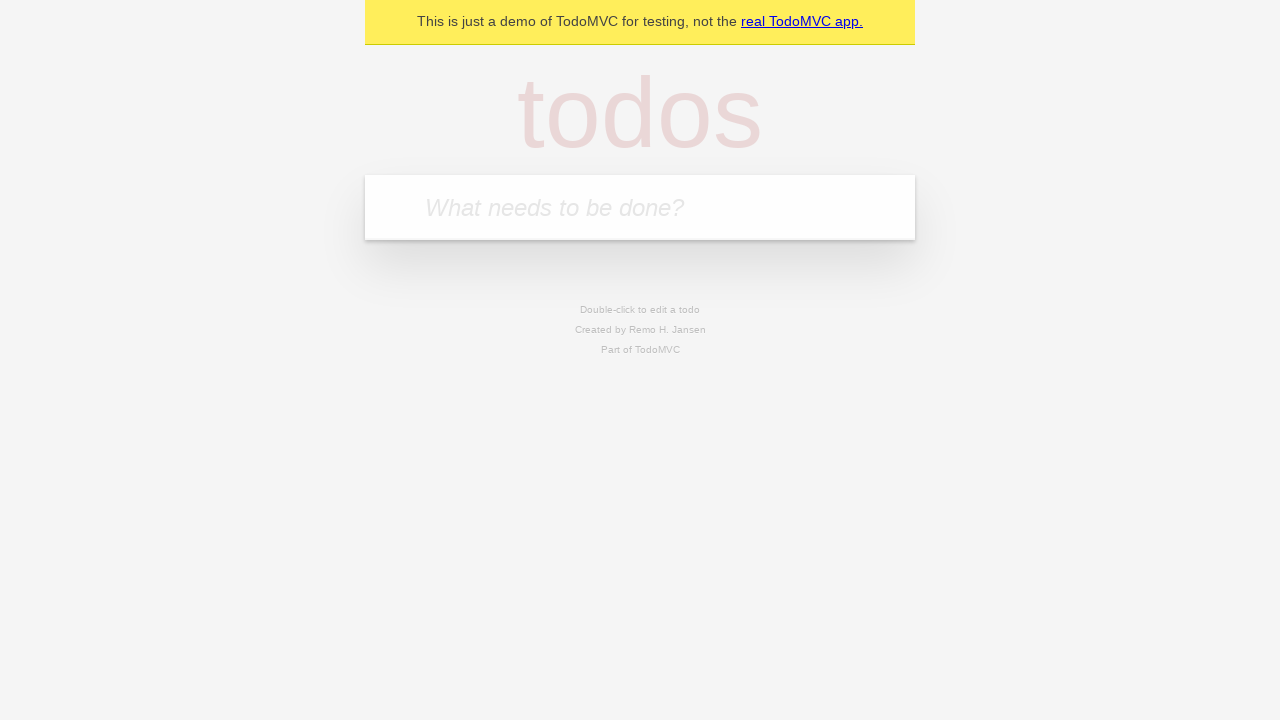

Filled todo input with 'buy some cheese' on internal:attr=[placeholder="What needs to be done?"i]
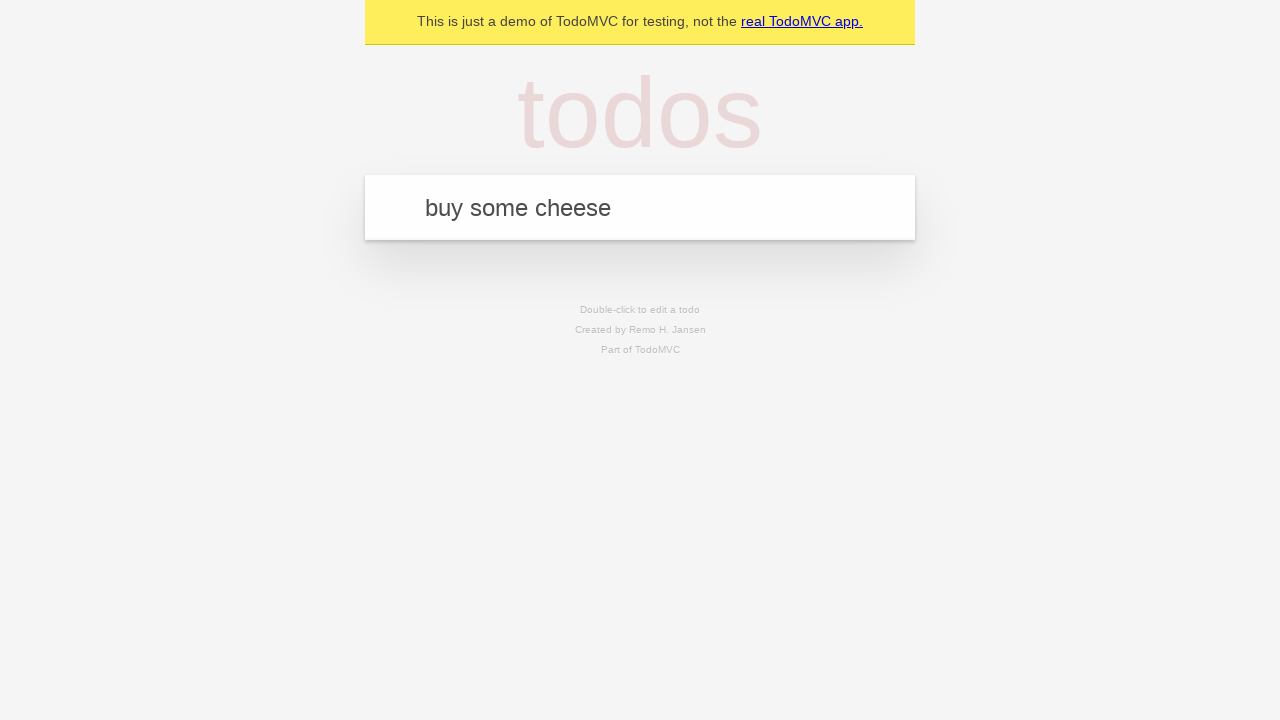

Pressed Enter to add first todo item on internal:attr=[placeholder="What needs to be done?"i]
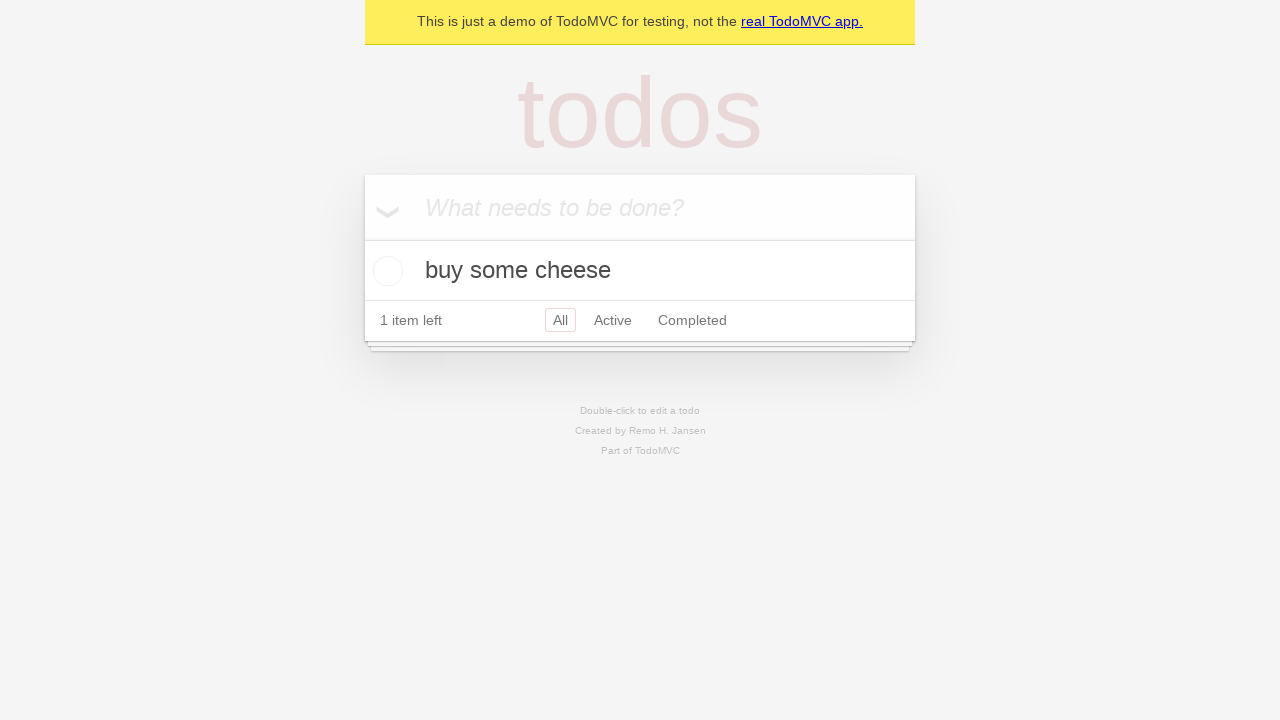

Todo counter element appeared after adding first item
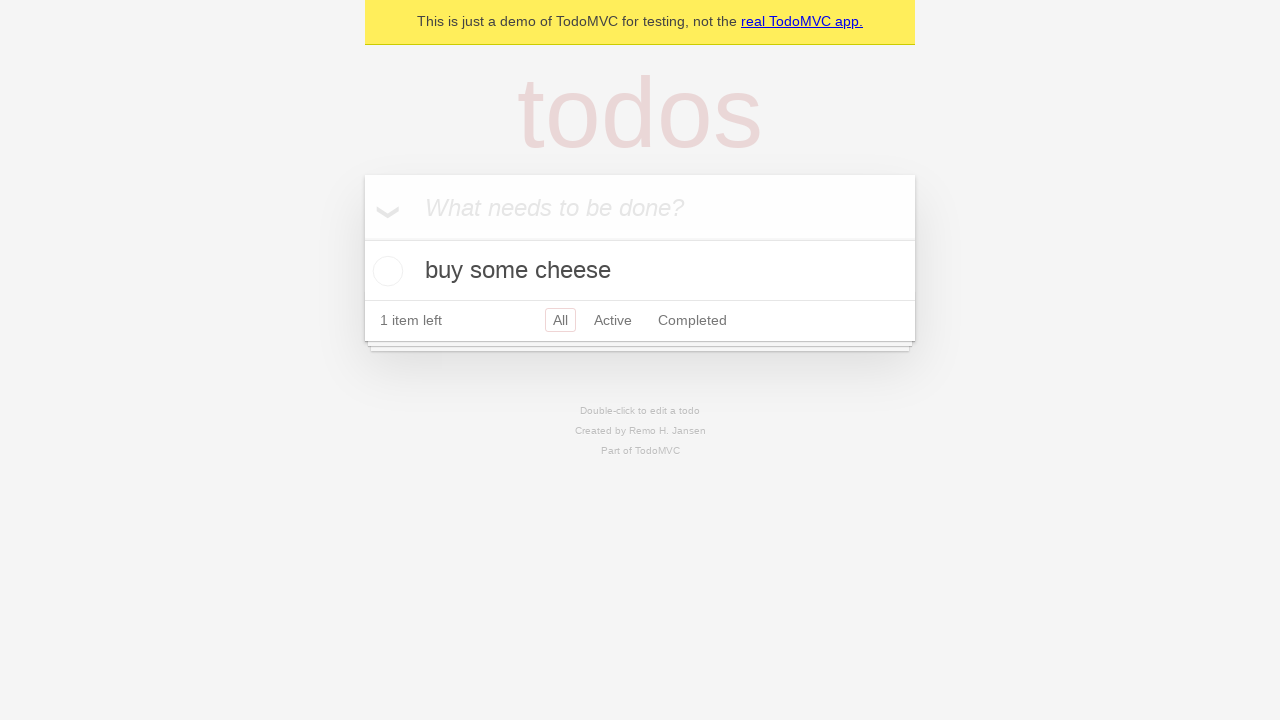

Filled todo input with 'feed the cat' on internal:attr=[placeholder="What needs to be done?"i]
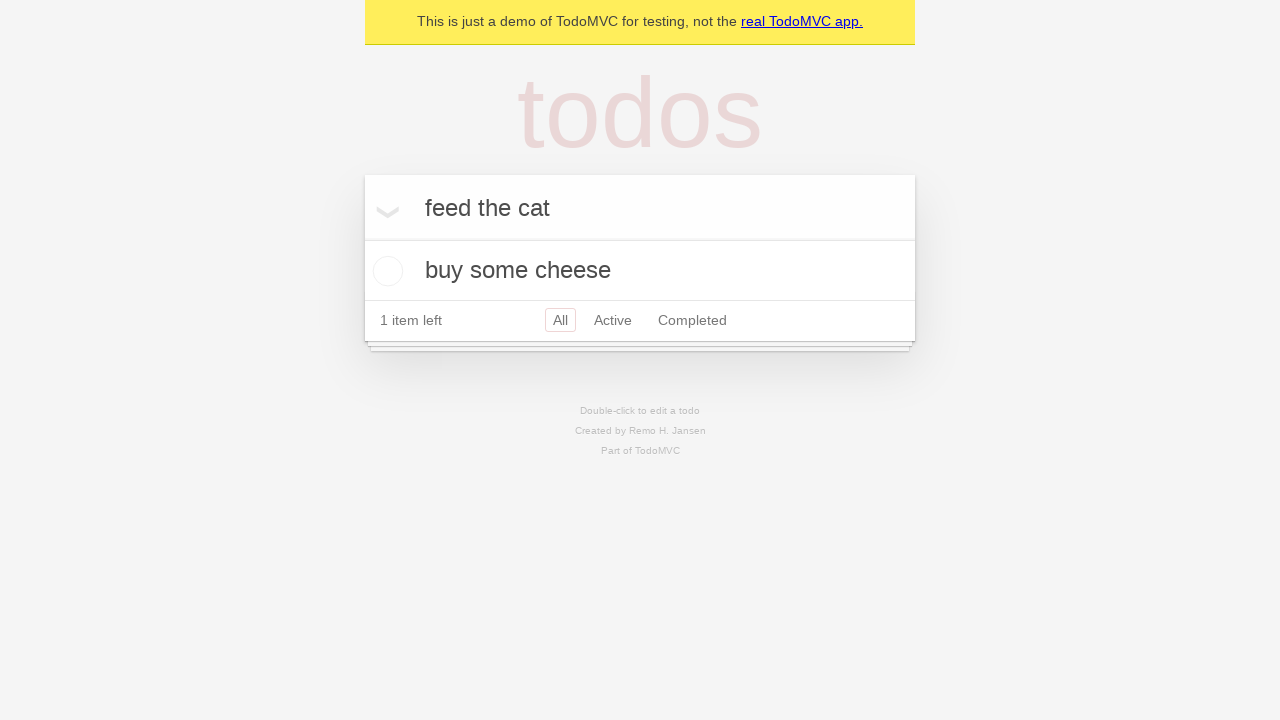

Pressed Enter to add second todo item on internal:attr=[placeholder="What needs to be done?"i]
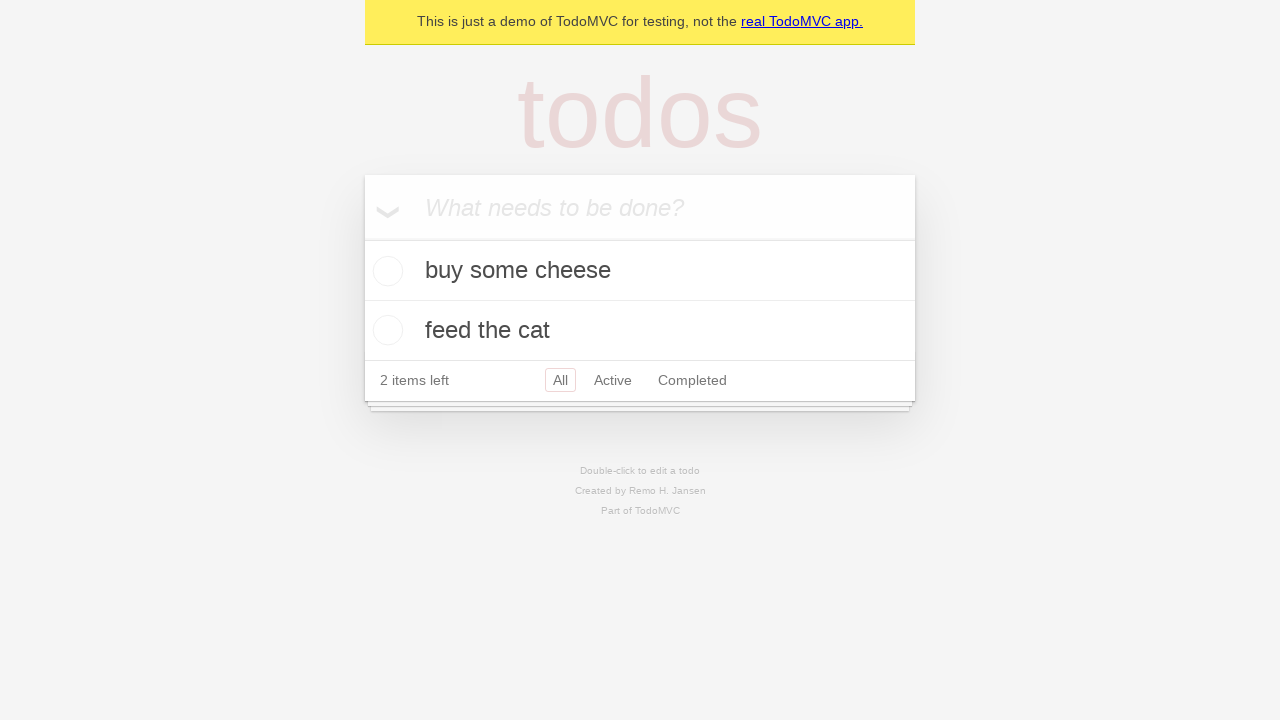

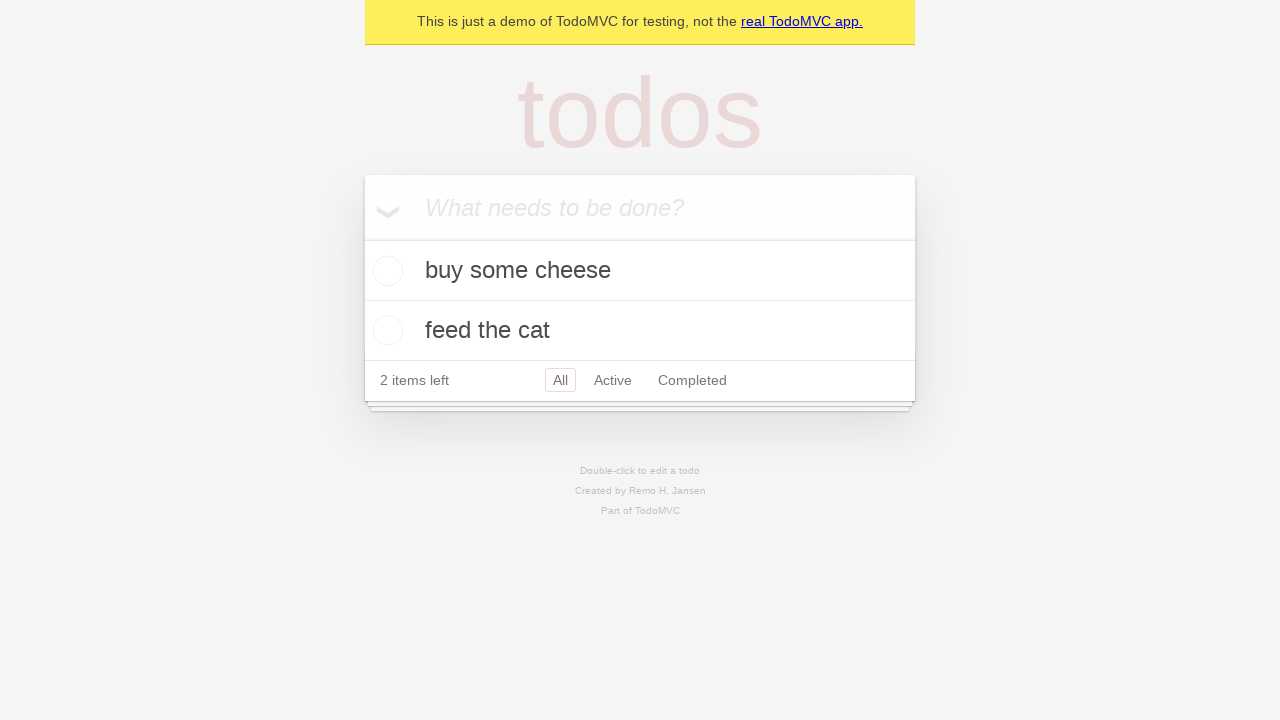